Tests the Python.org search functionality by entering "pycon" in the search box and verifying that results are found

Starting URL: http://www.python.org

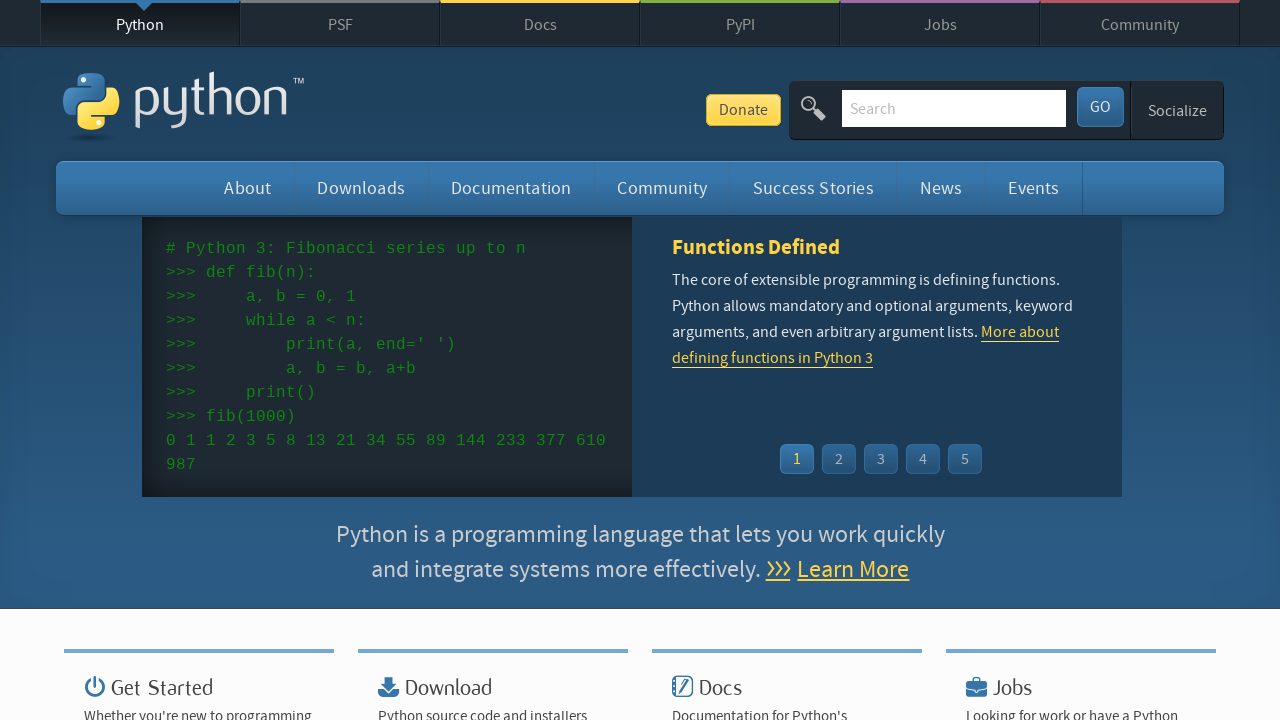

Verified page title contains 'Python'
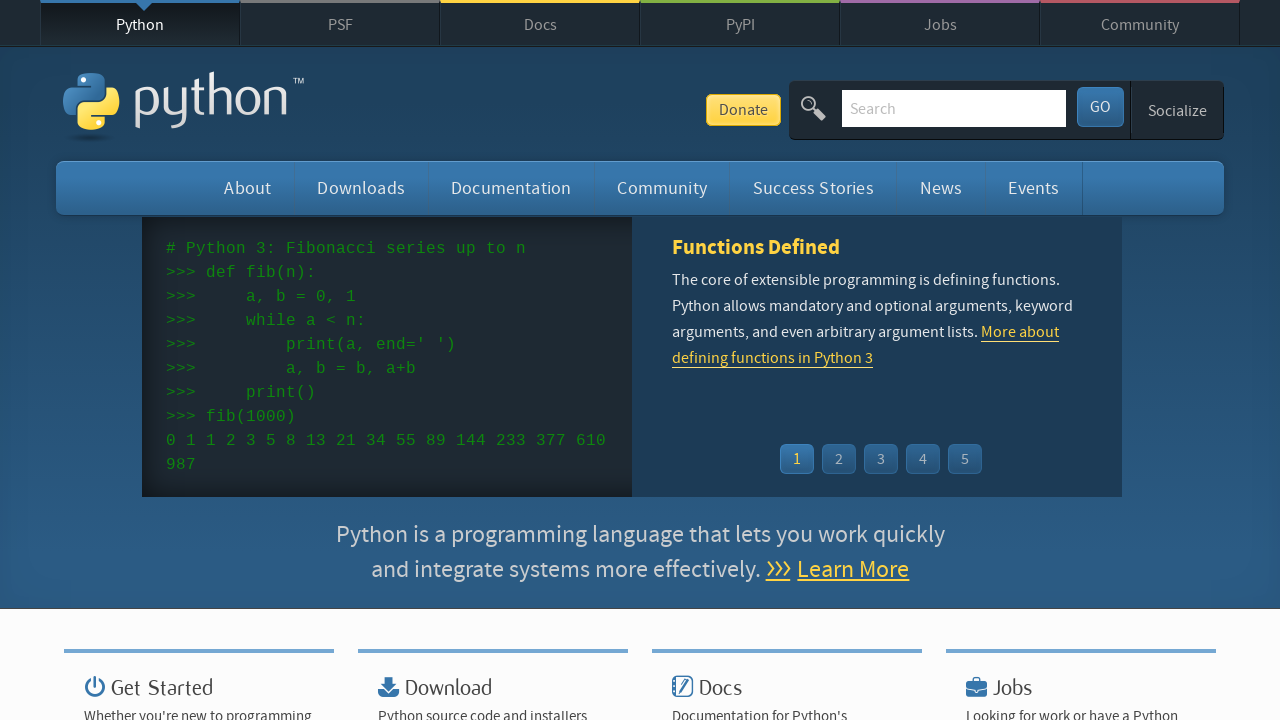

Cleared the search box on input[name='q']
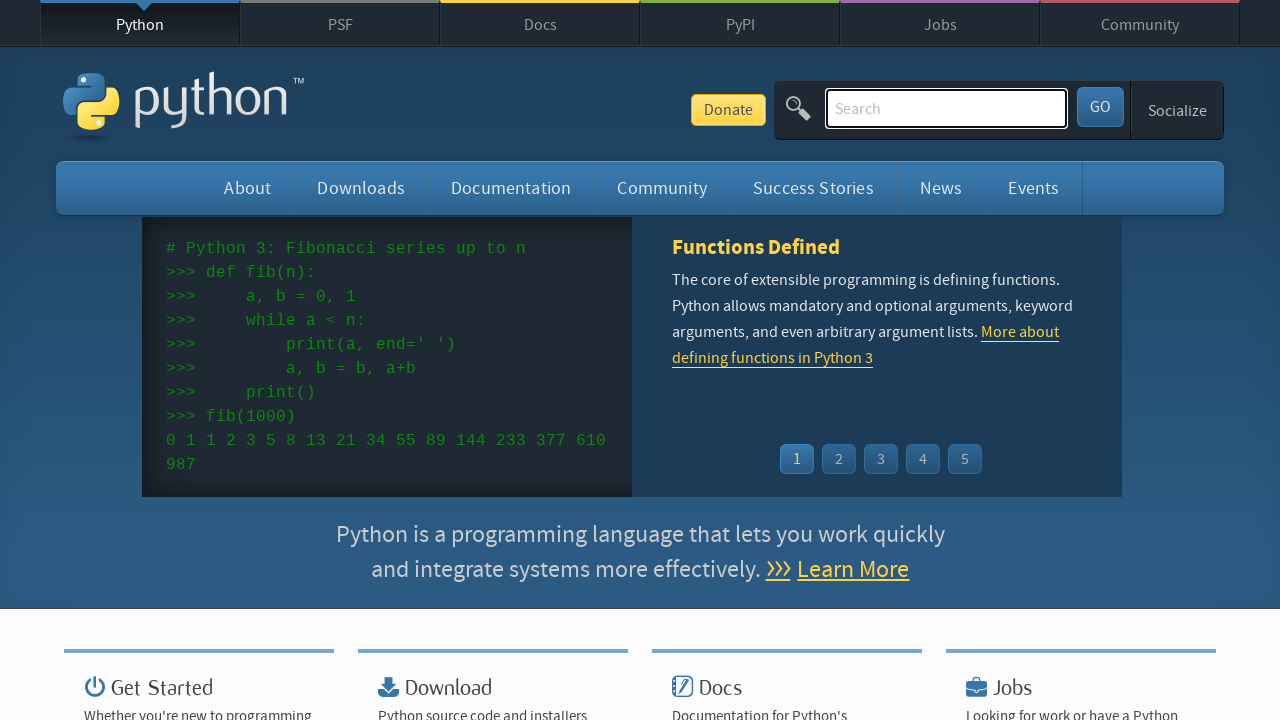

Filled search box with 'pycon' on input[name='q']
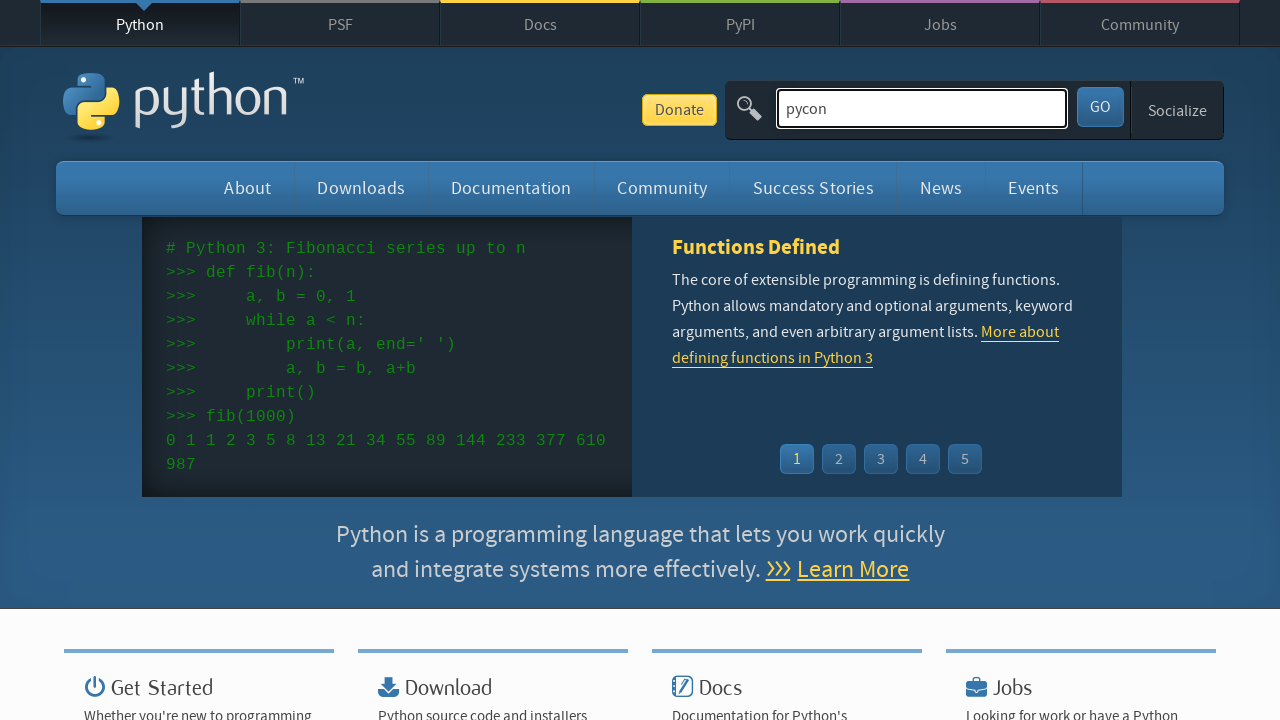

Pressed Enter to submit search on input[name='q']
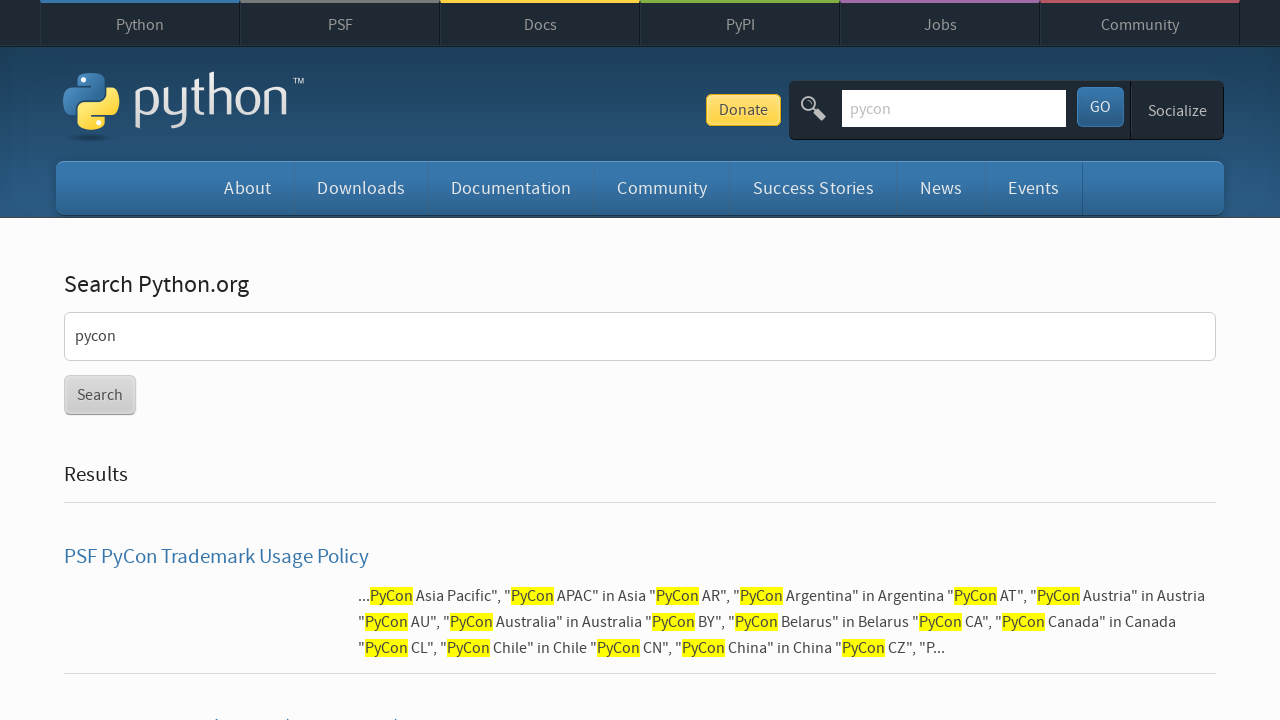

Waited for page to load
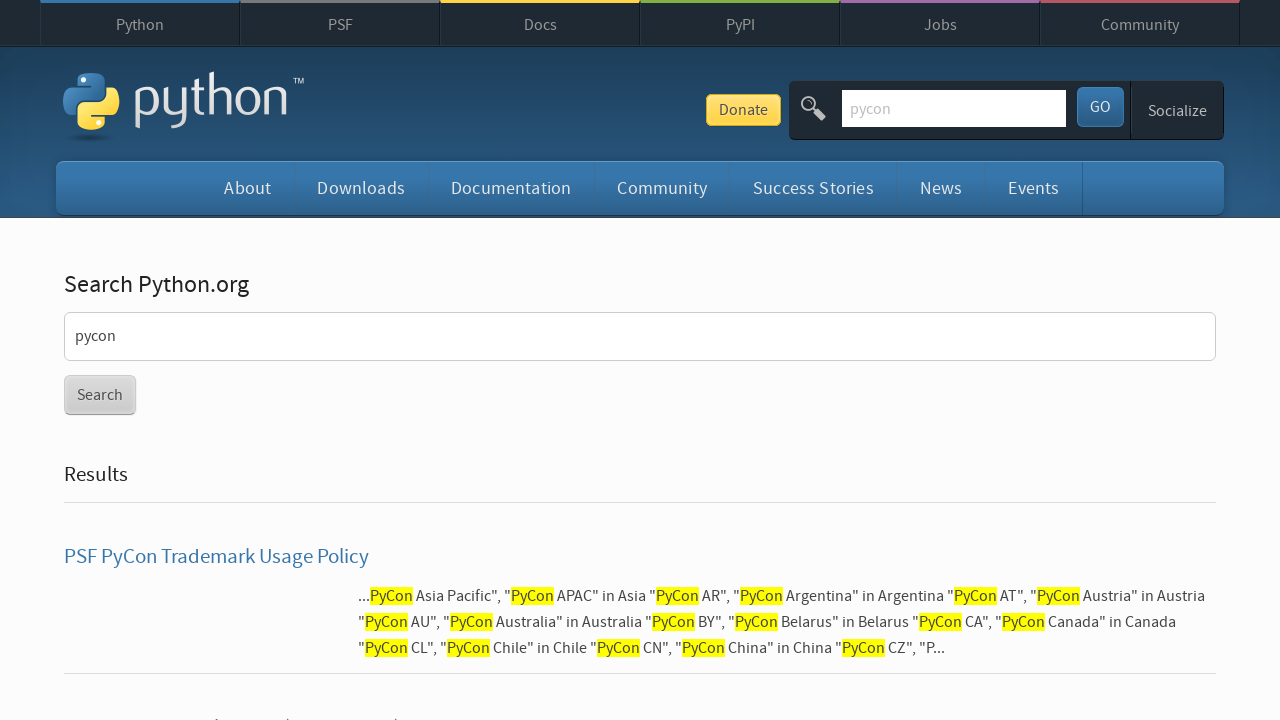

Verified search results were found (no 'No results found' message)
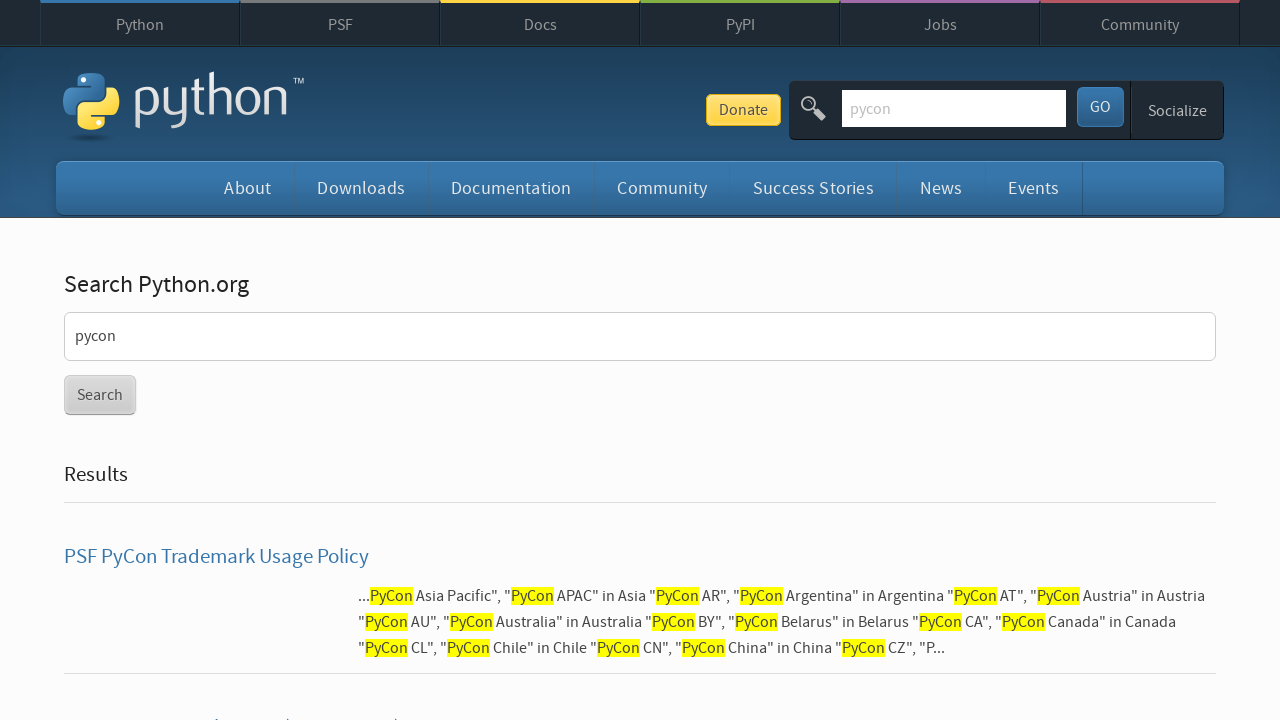

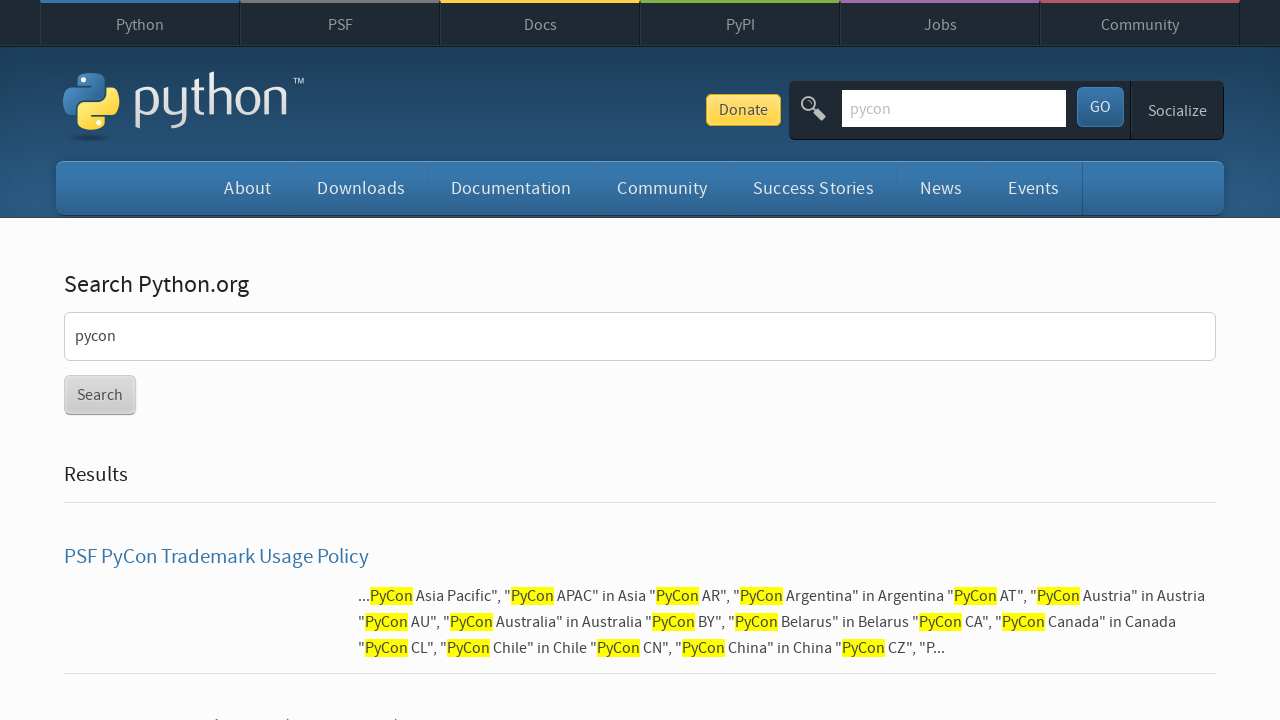